Tests clicking on the Tabs section and then selecting the Re-Size Accordion tab to verify it displays correctly.

Starting URL: http://www.globalsqa.com/demo-site/

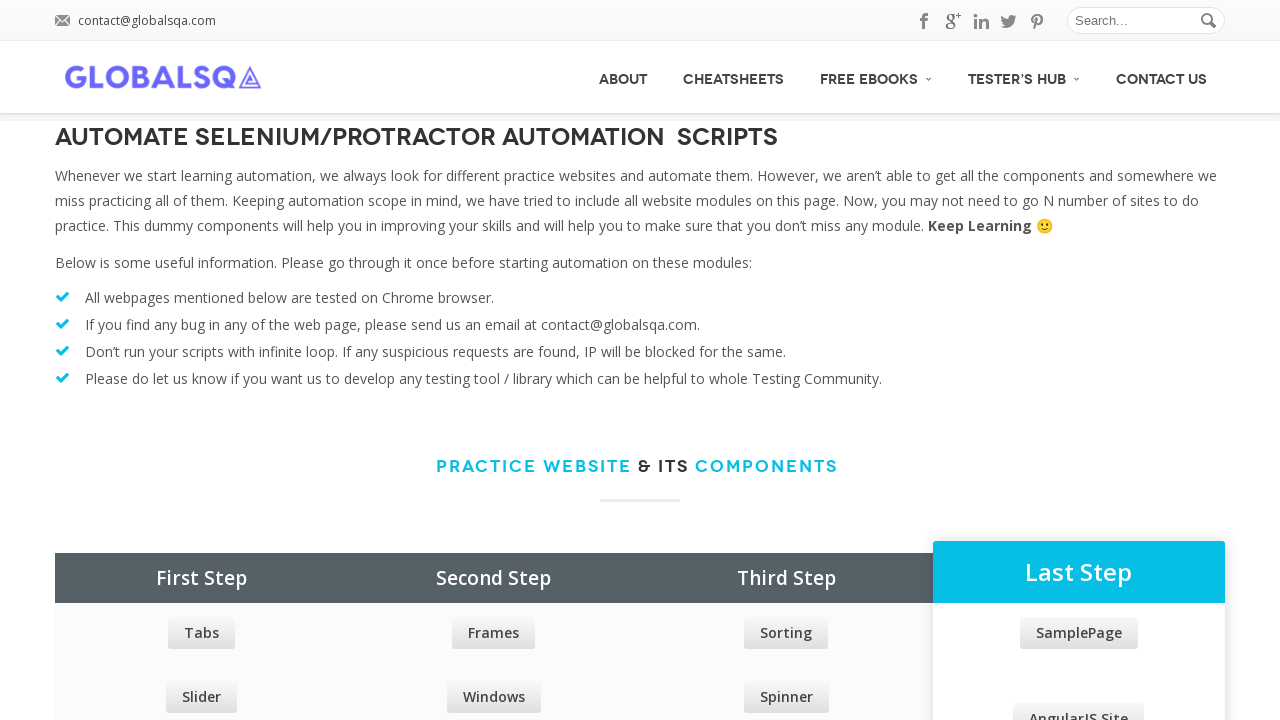

Clicked on Tabs link in the demo site at (201, 633) on xpath=//div[@class="row price_table_holder col_4"]//a[contains(text(), "Tabs")]
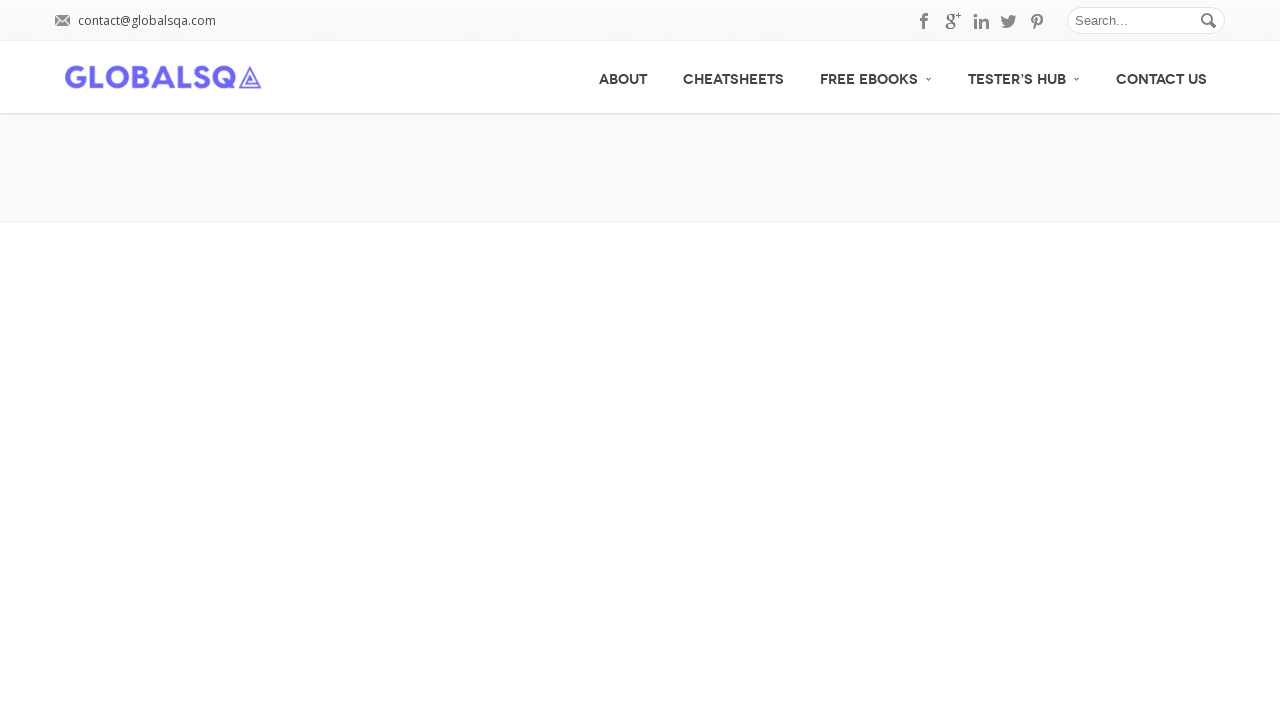

Re-Size Accordion tab became visible
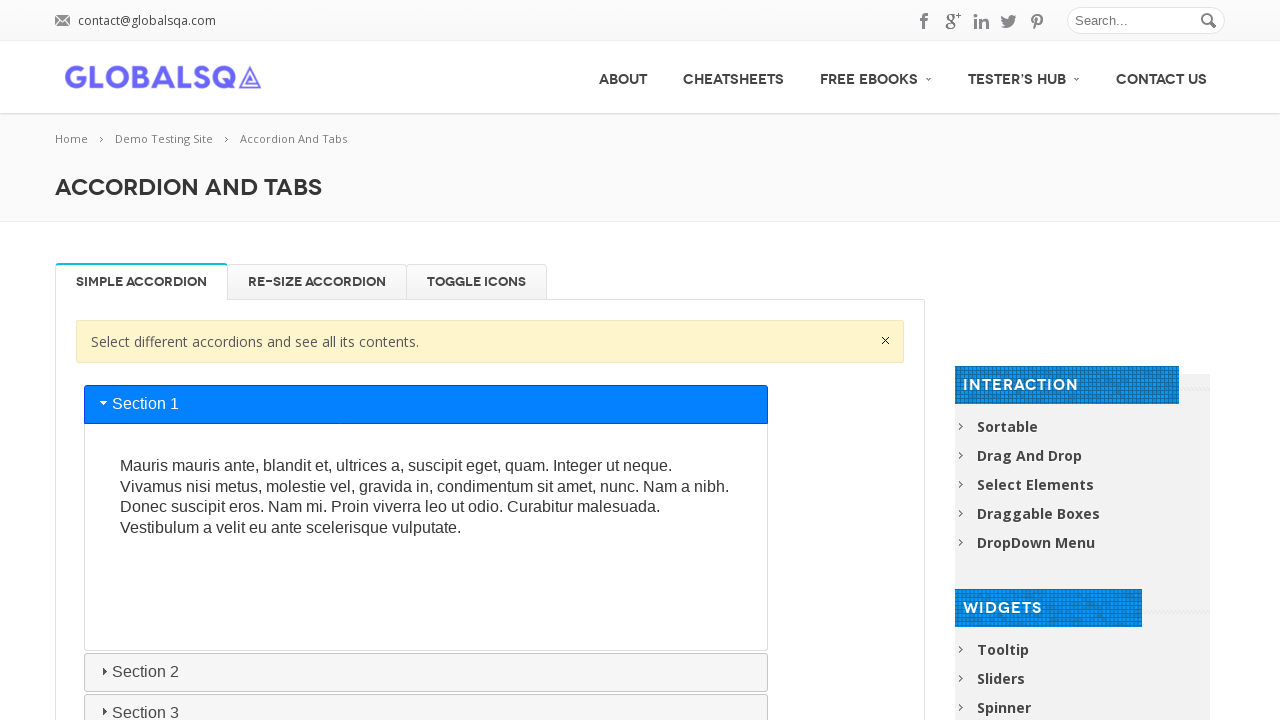

Clicked on Re-Size Accordion tab at (317, 282) on xpath=//div[@class="newtabs horizontal"]//li[contains(text(), "Re-Size Accordion
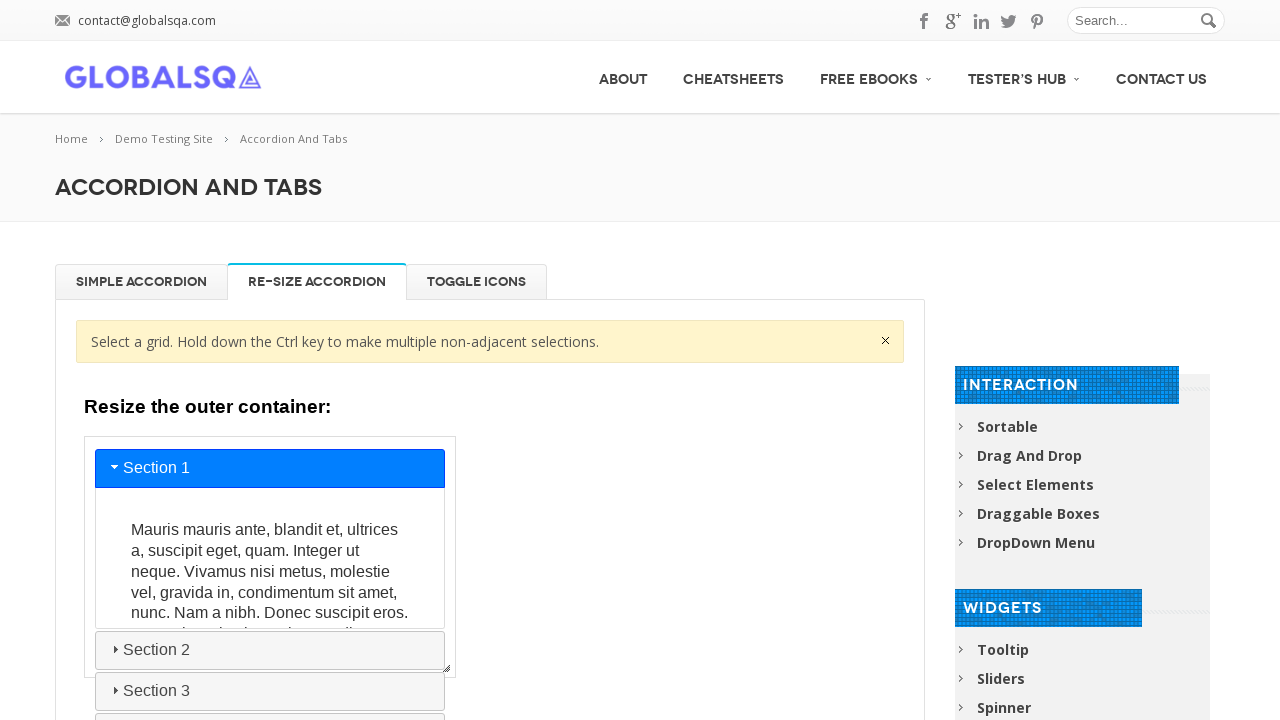

Verified Re-Size Accordion tab is displayed
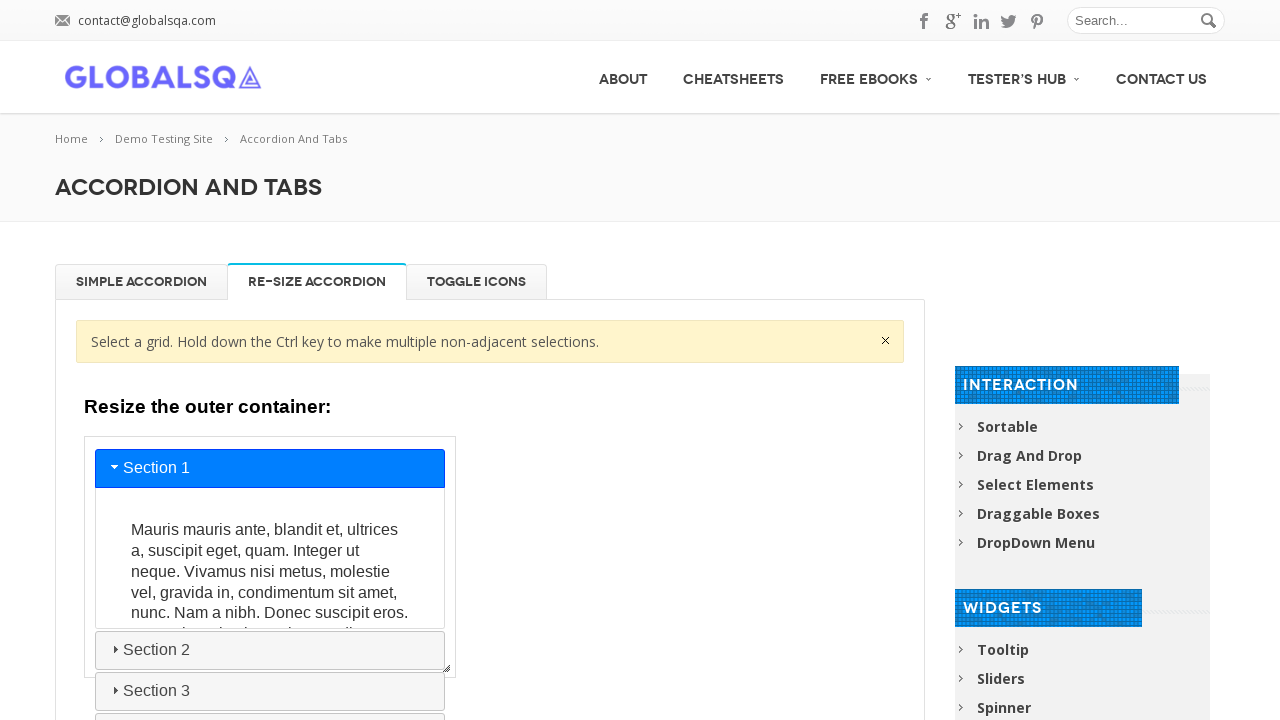

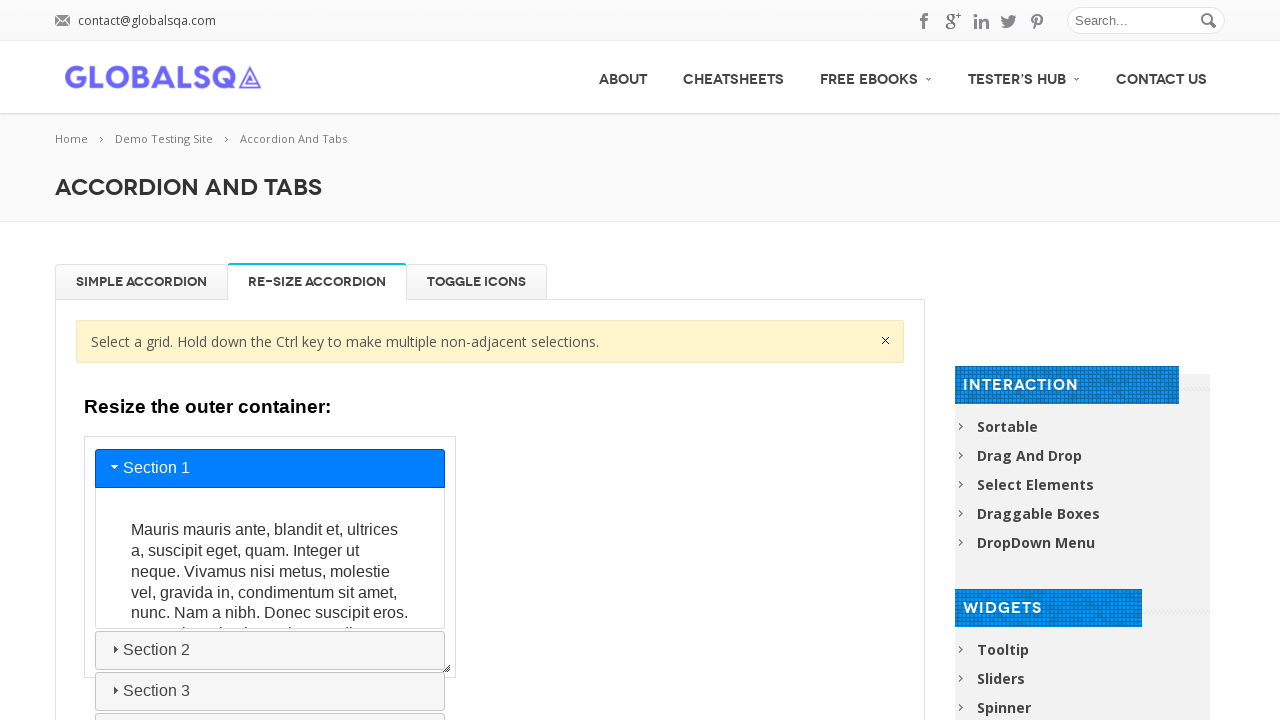